Navigates to the Applitools demo page and checks a checkbox input element

Starting URL: https://demo.applitools.com

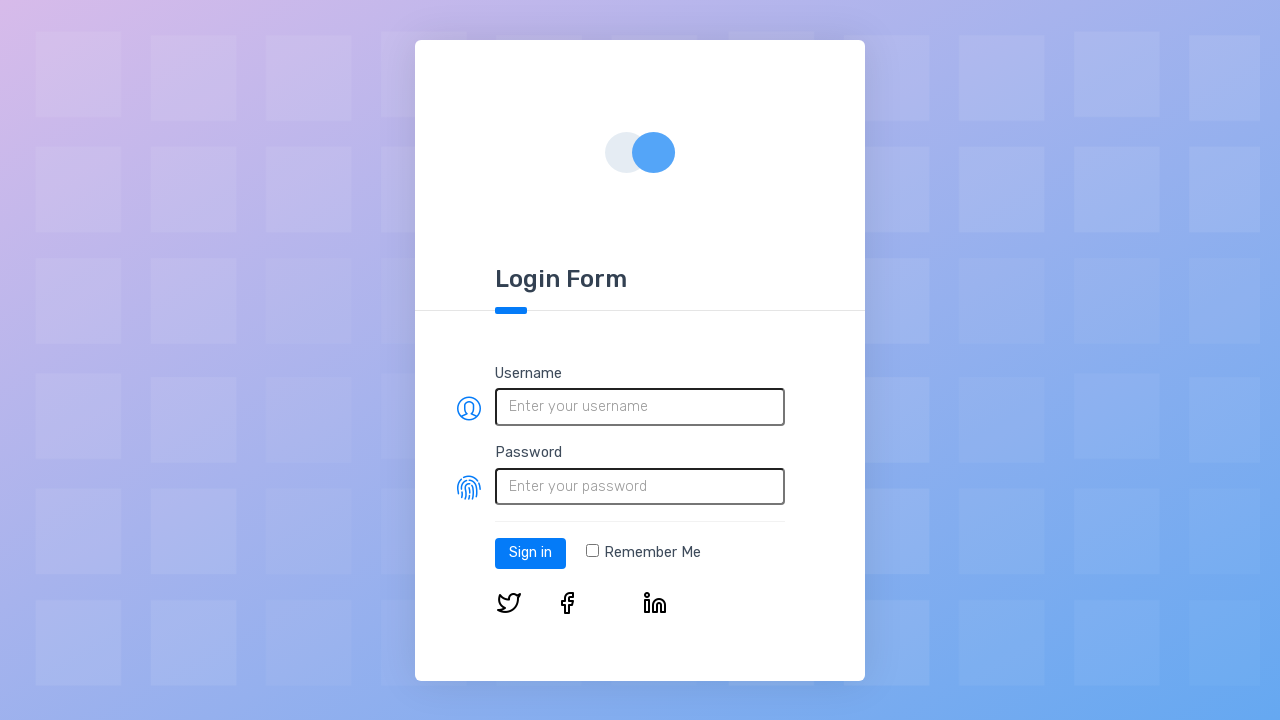

Navigated to Applitools demo page
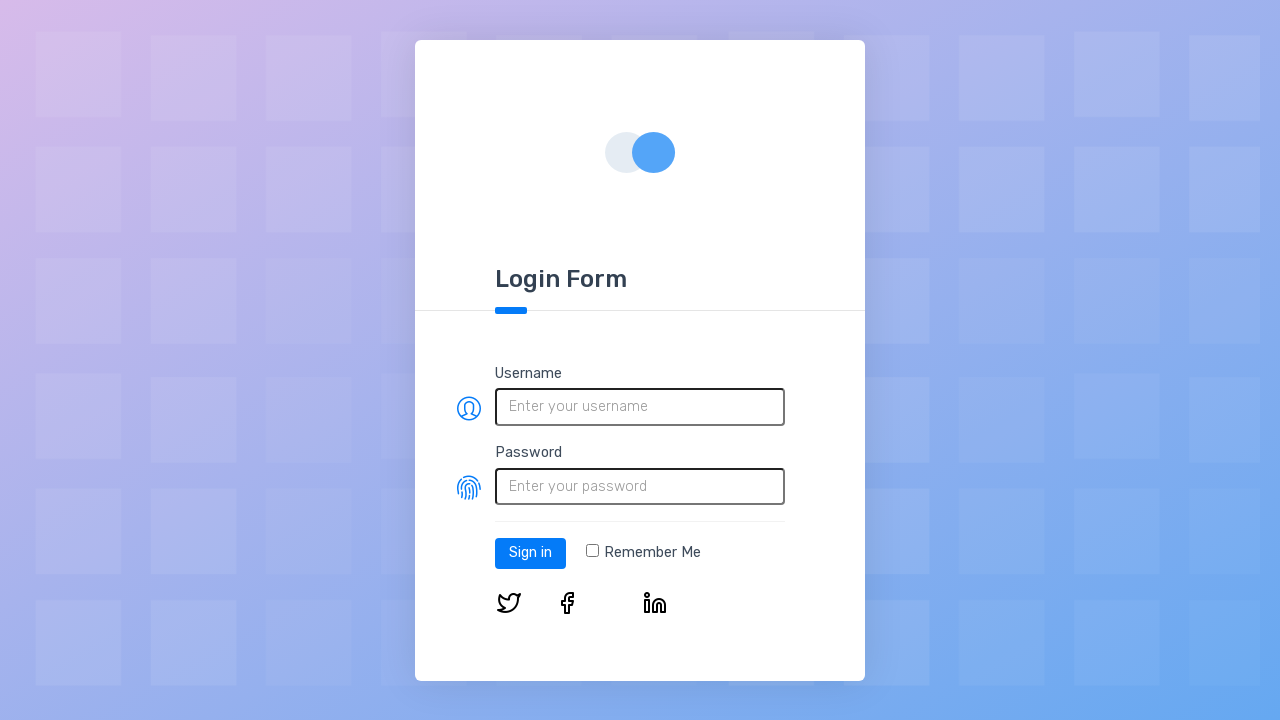

Checked the checkbox input element at (592, 551) on input[type='checkbox']
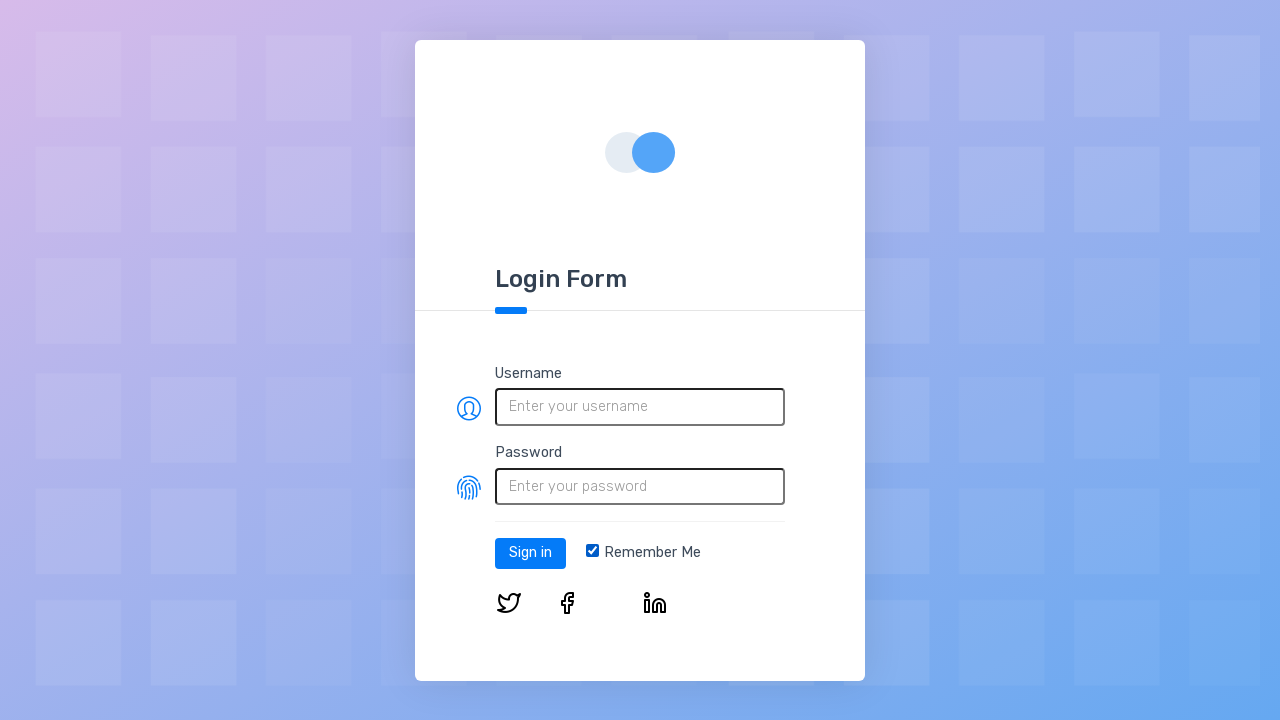

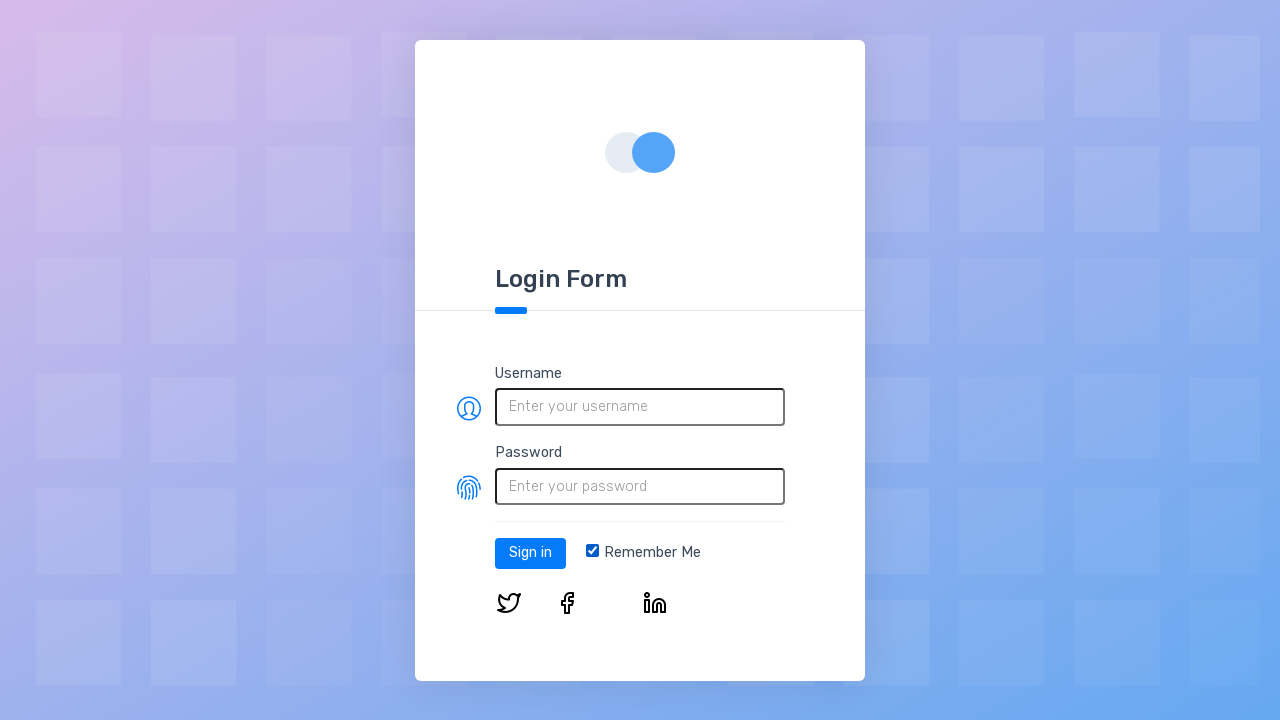